Tests adding and removing dynamic elements on a page by clicking add button twice, verifying two delete buttons appear, then removing one and verifying only one remains

Starting URL: https://the-internet.herokuapp.com/add_remove_elements/

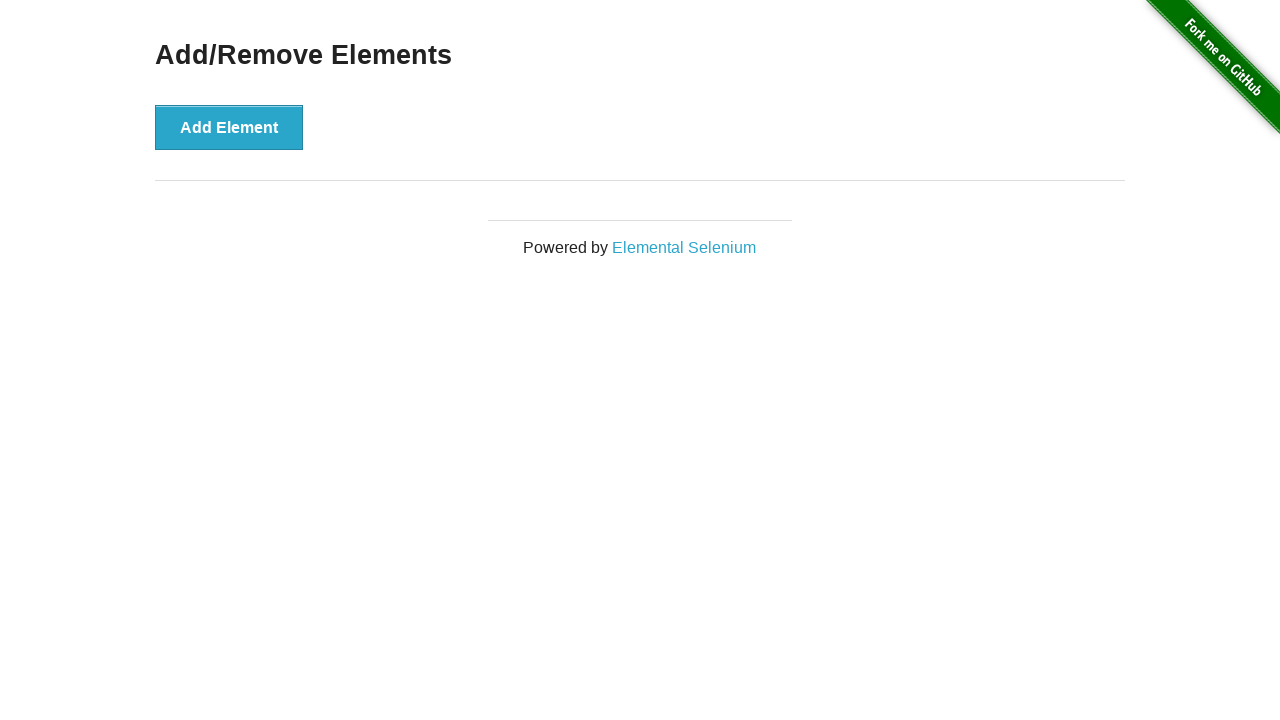

Navigated to add/remove elements page
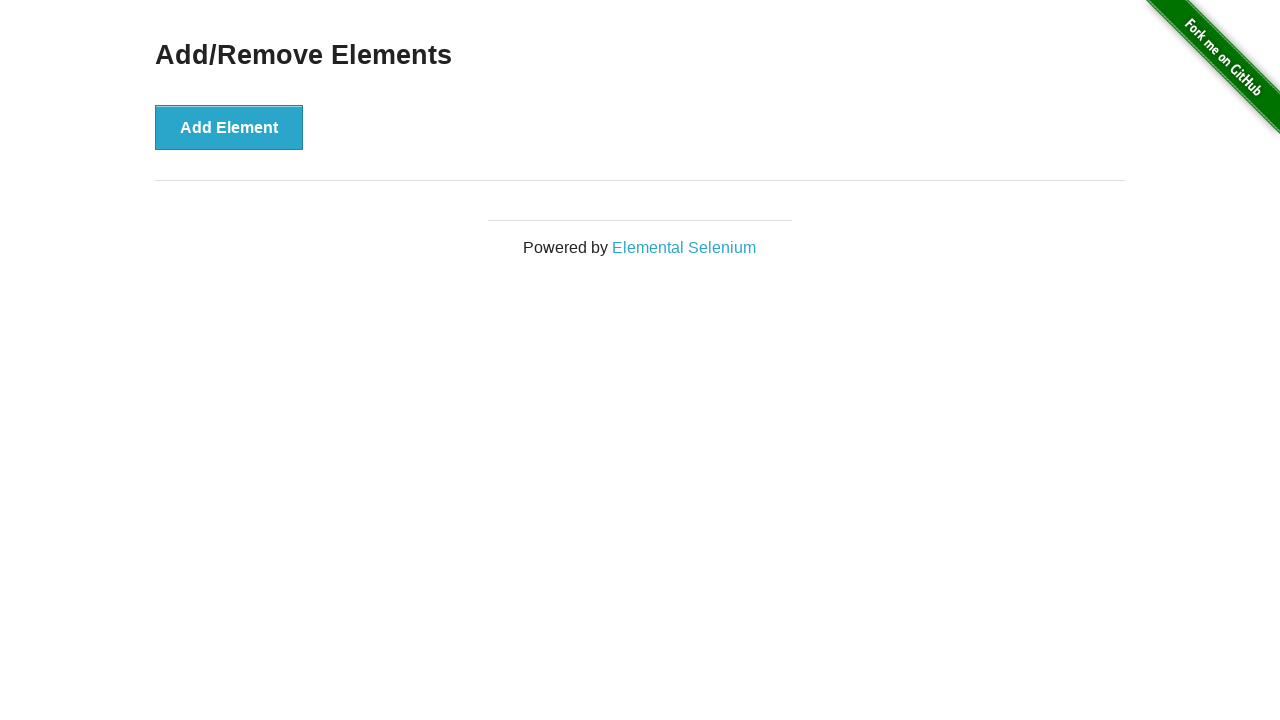

Clicked Add Element button first time at (229, 127) on [onclick='addElement()']
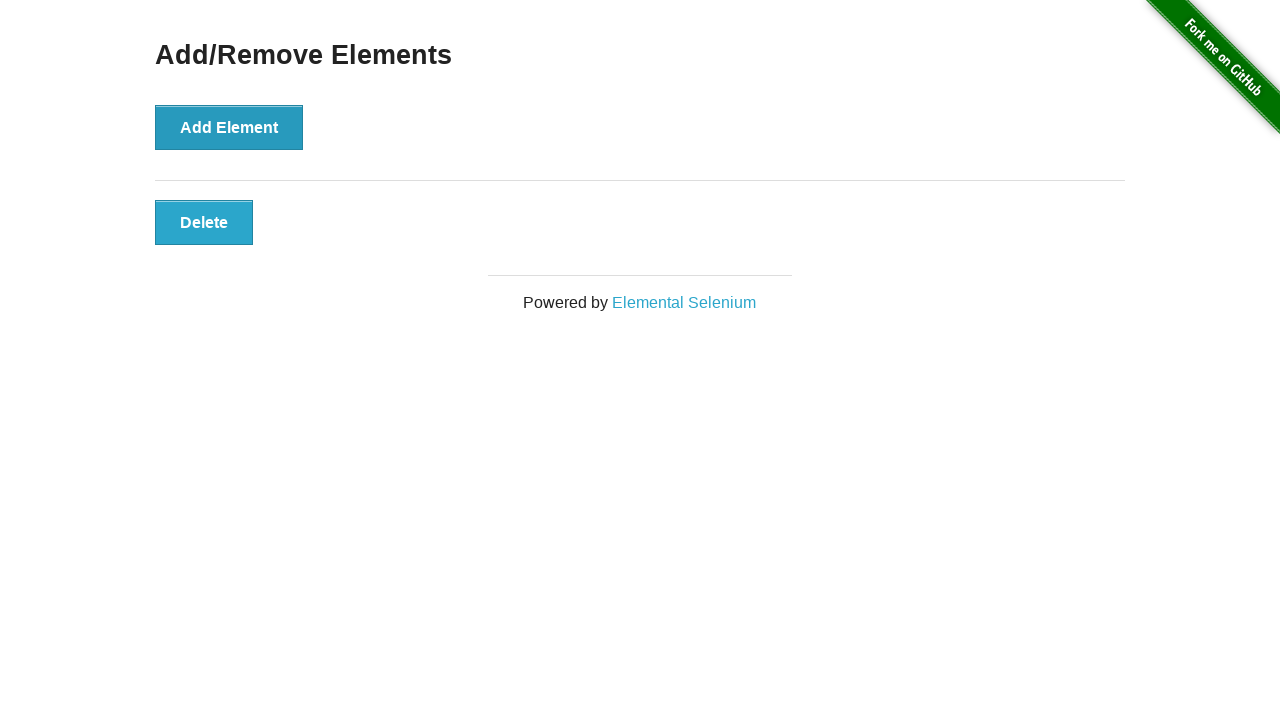

Clicked Add Element button second time at (229, 127) on [onclick='addElement()']
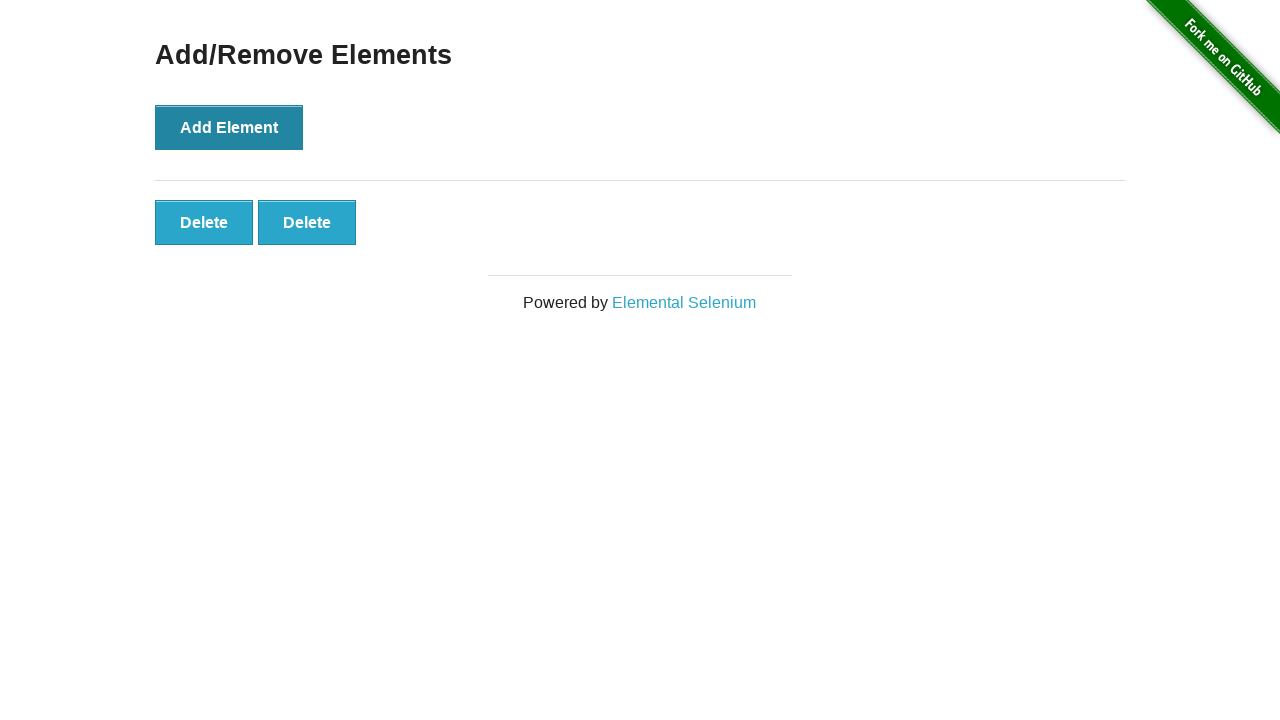

Verified 2 delete buttons are present
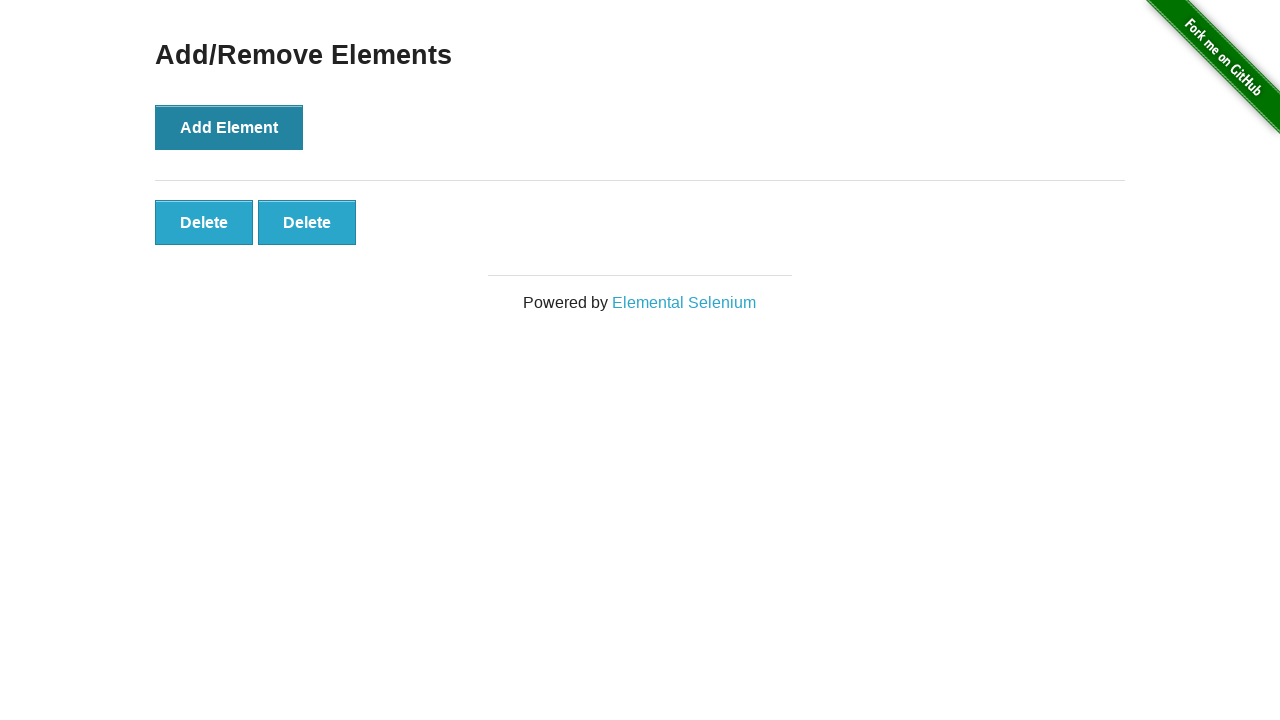

Clicked the second delete button to remove an element at (307, 222) on [onclick='deleteElement()'] >> nth=1
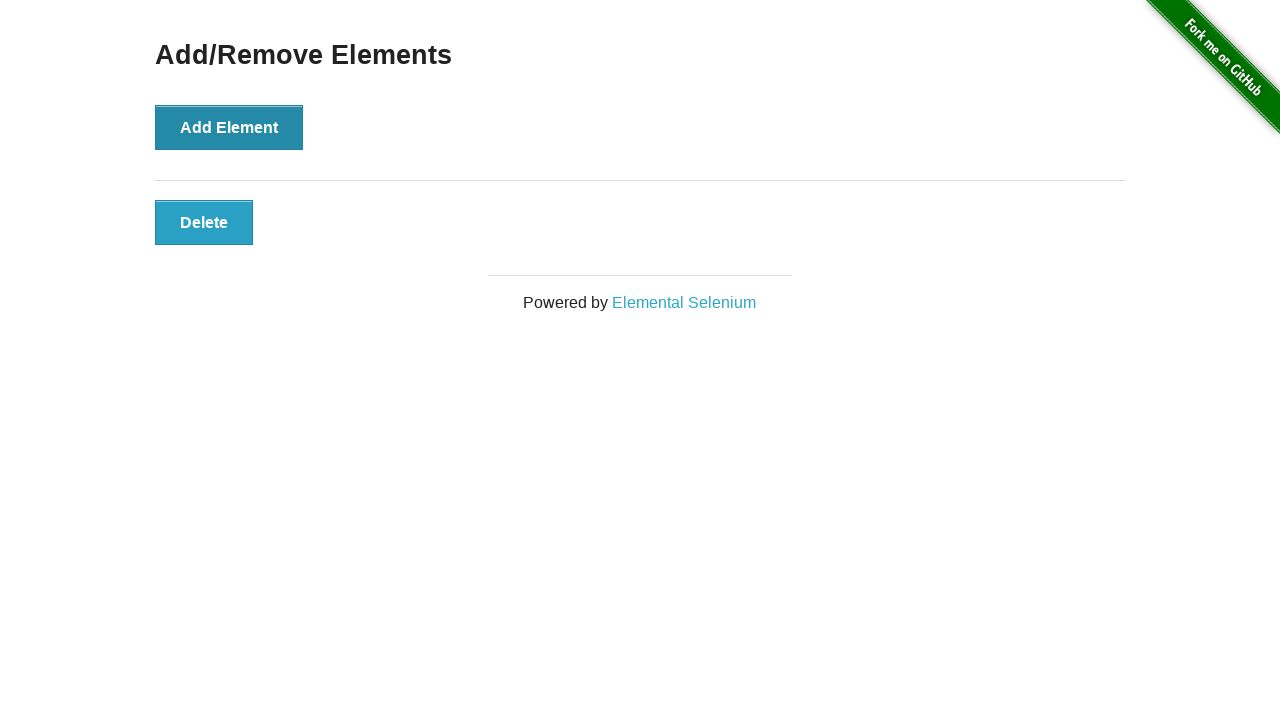

Verified only 1 delete button remains after deletion
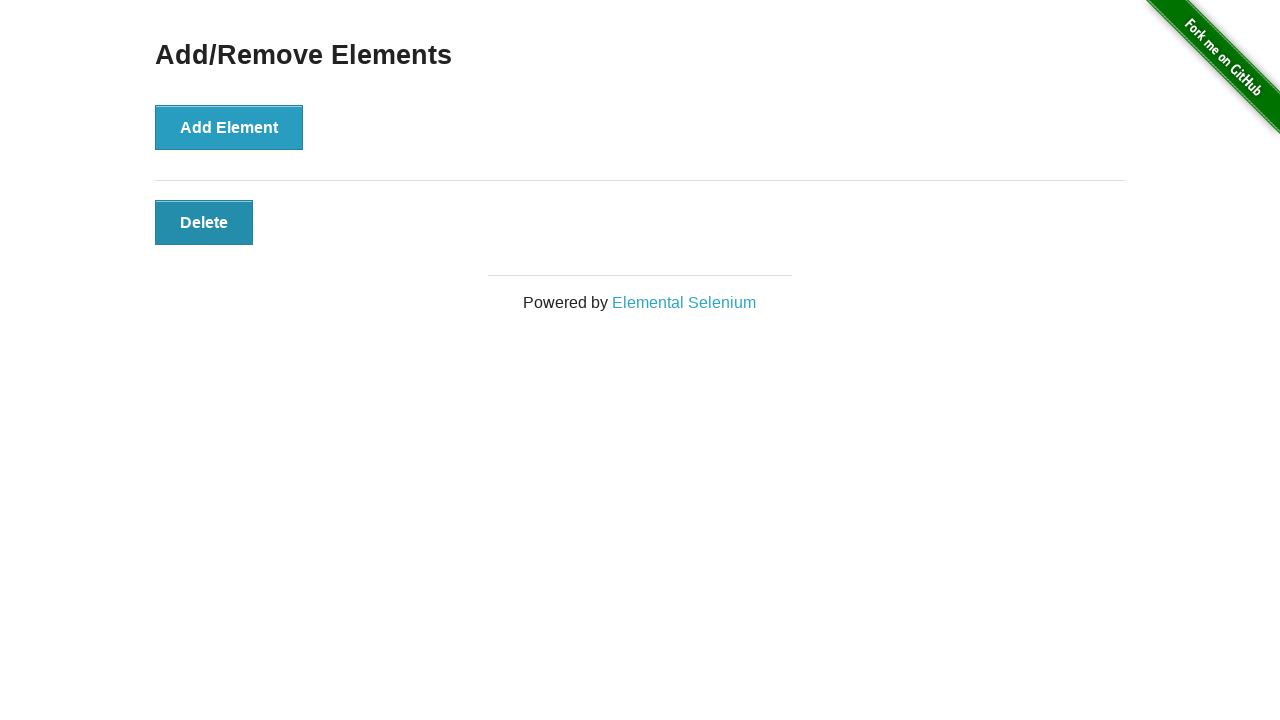

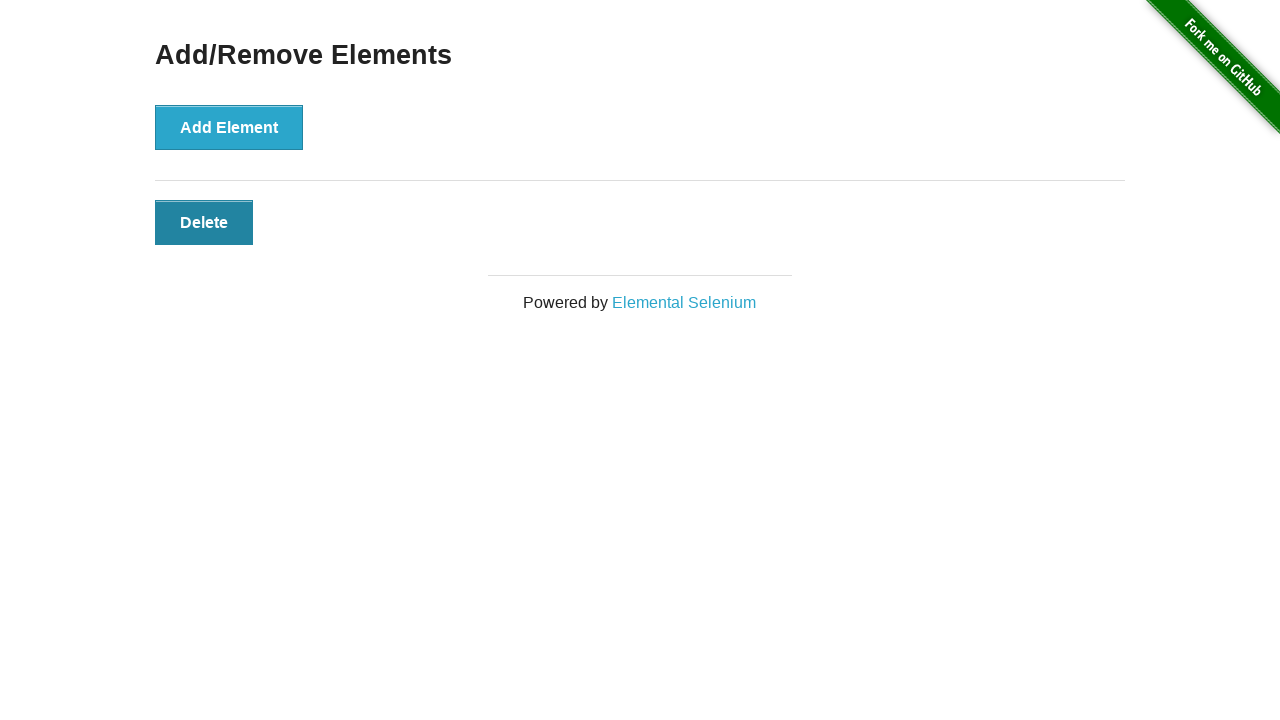